Tests jQuery UI selectable functionality by selecting multiple items using Ctrl+Click keyboard interaction

Starting URL: https://jqueryui.com/selectable/

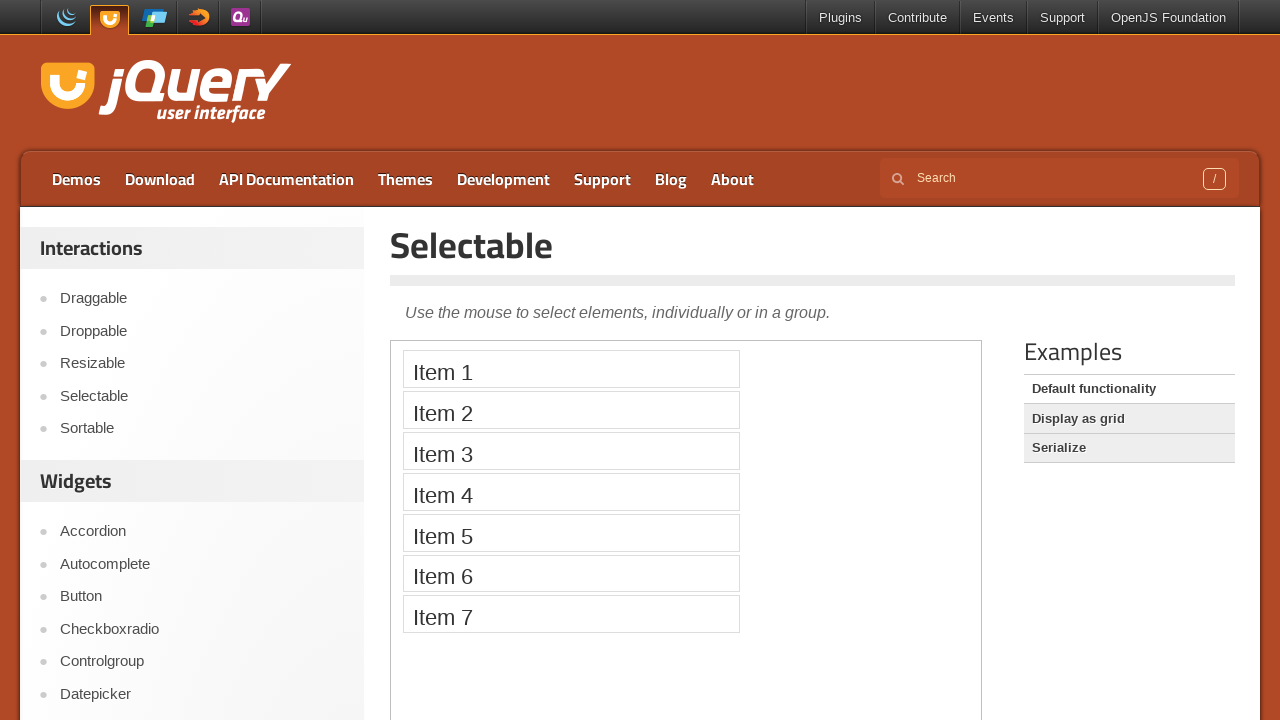

Located the iframe containing the selectable demo
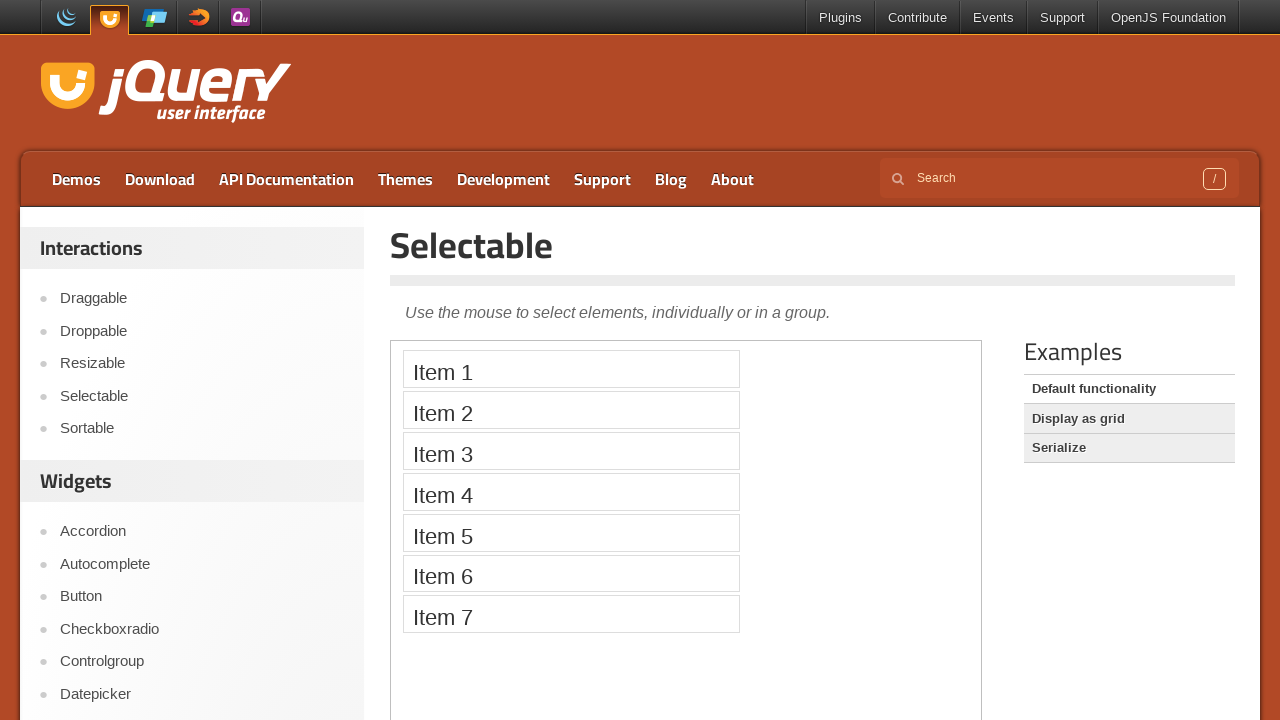

Located Item 1 in the selectable list
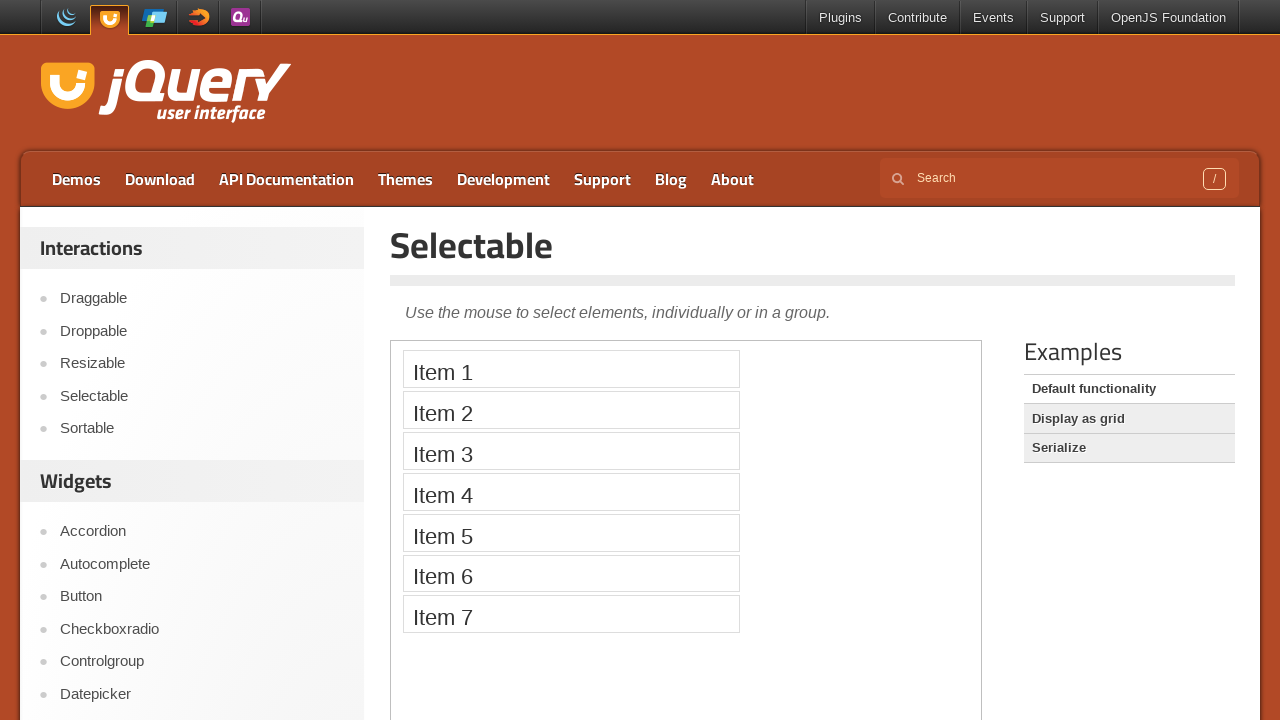

Located Item 2 in the selectable list
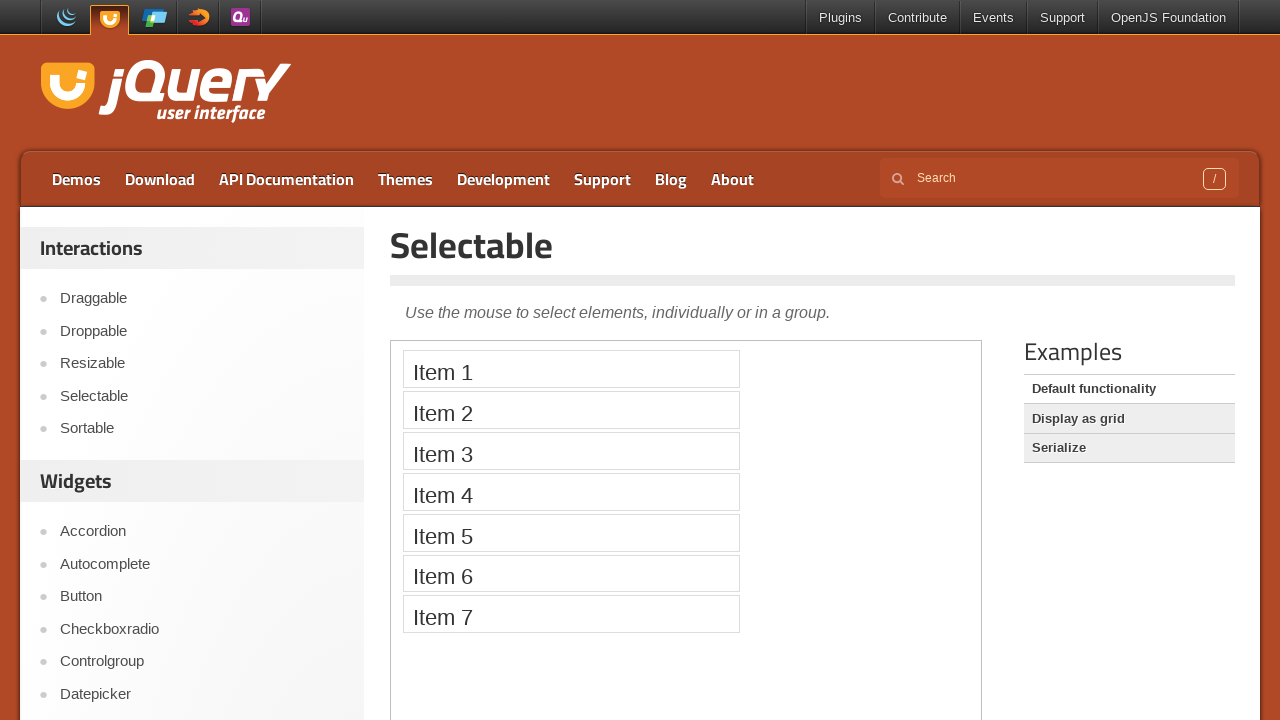

Located Item 7 in the selectable list
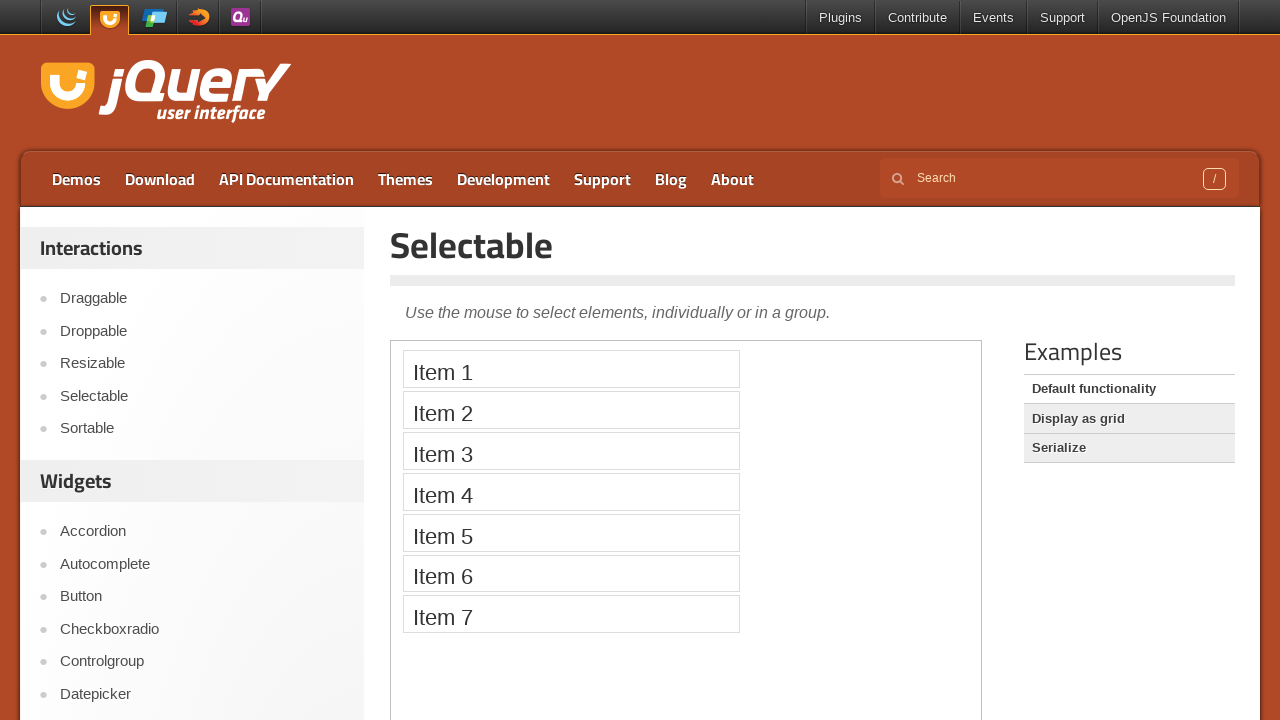

Clicked Item 1 to select it at (571, 369) on iframe >> nth=0 >> internal:control=enter-frame >> xpath=//li[text()='Item 1']
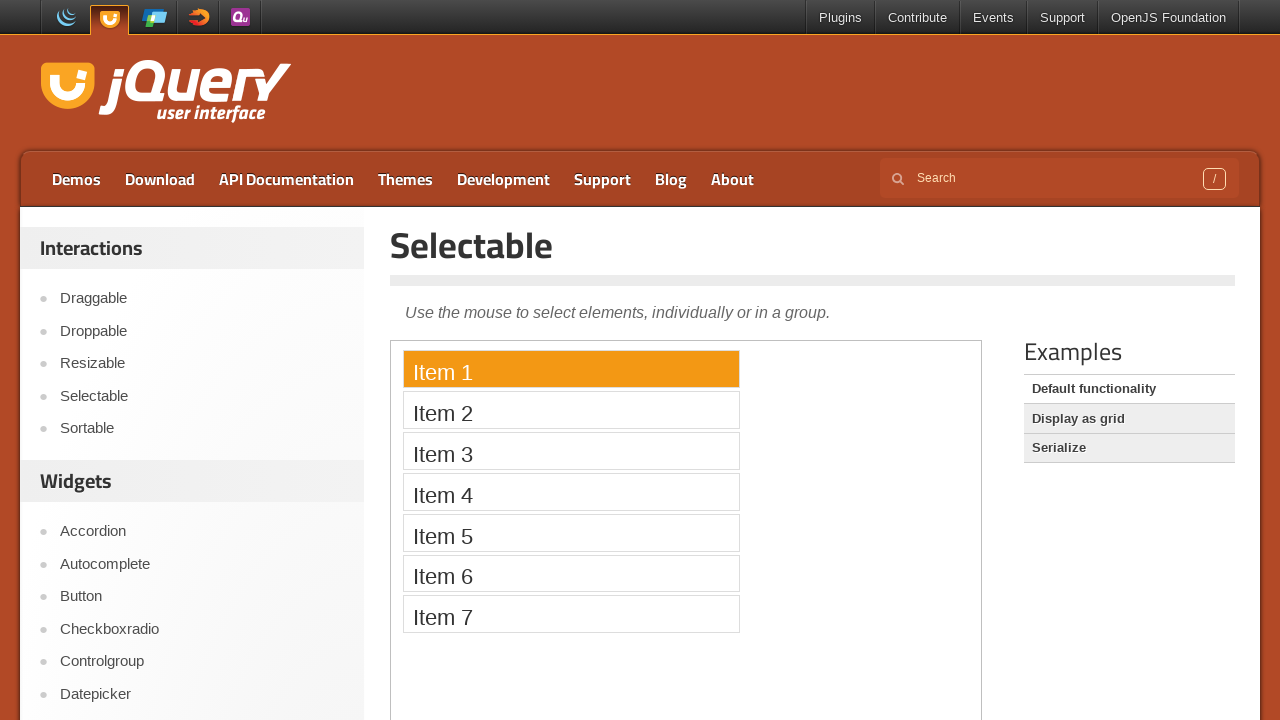

Pressed down Ctrl key
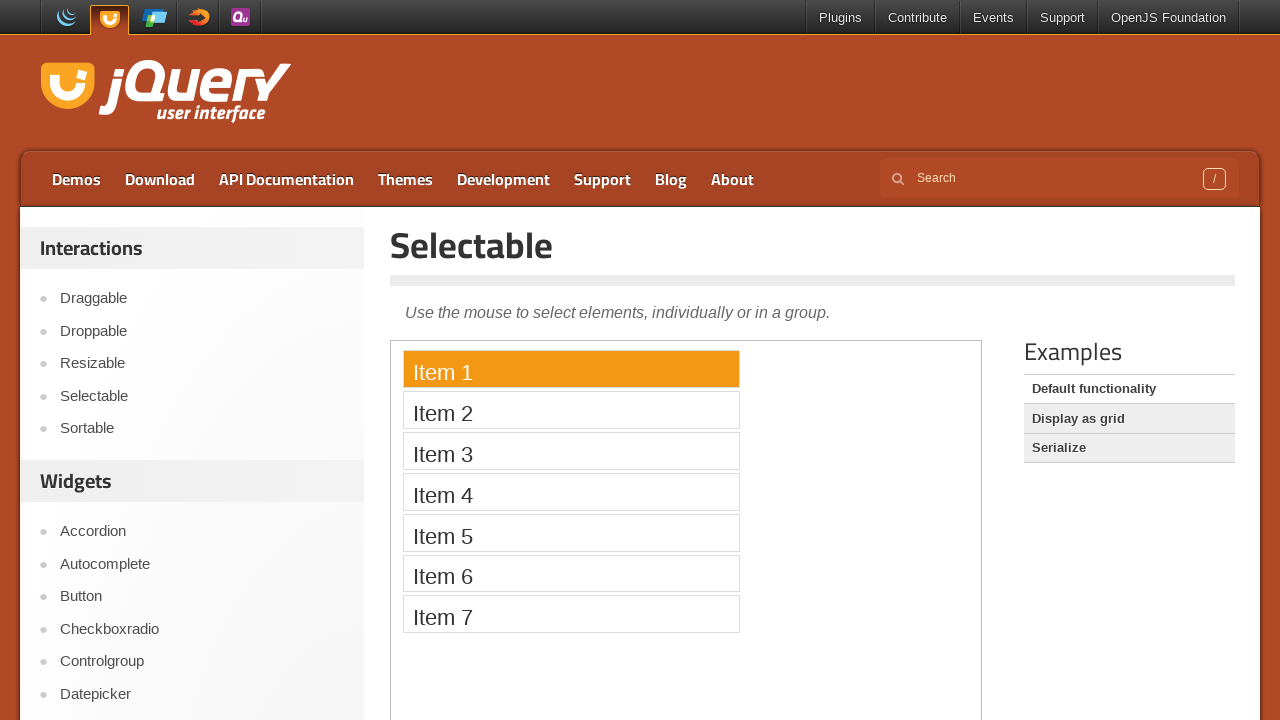

Ctrl+clicked Item 2 to add it to selection at (571, 410) on iframe >> nth=0 >> internal:control=enter-frame >> xpath=//li[text()='Item 2']
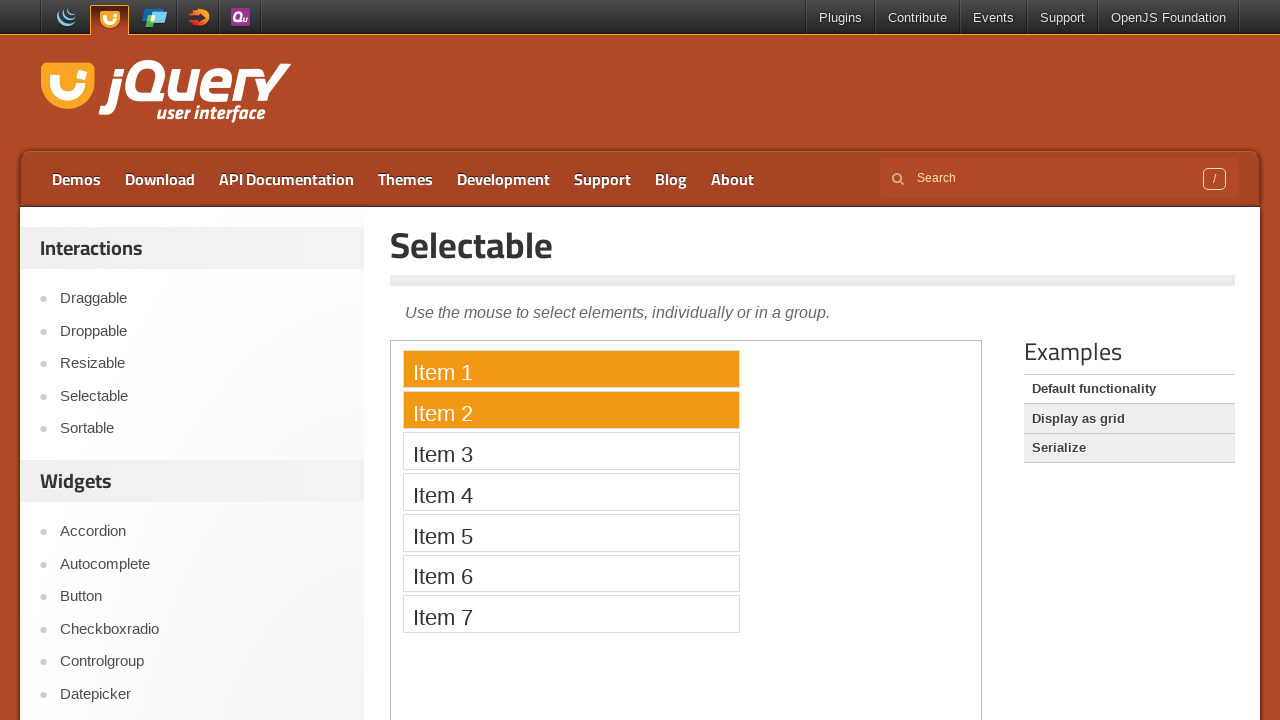

Ctrl+clicked Item 7 to add it to selection at (571, 614) on iframe >> nth=0 >> internal:control=enter-frame >> xpath=//li[text()='Item 7']
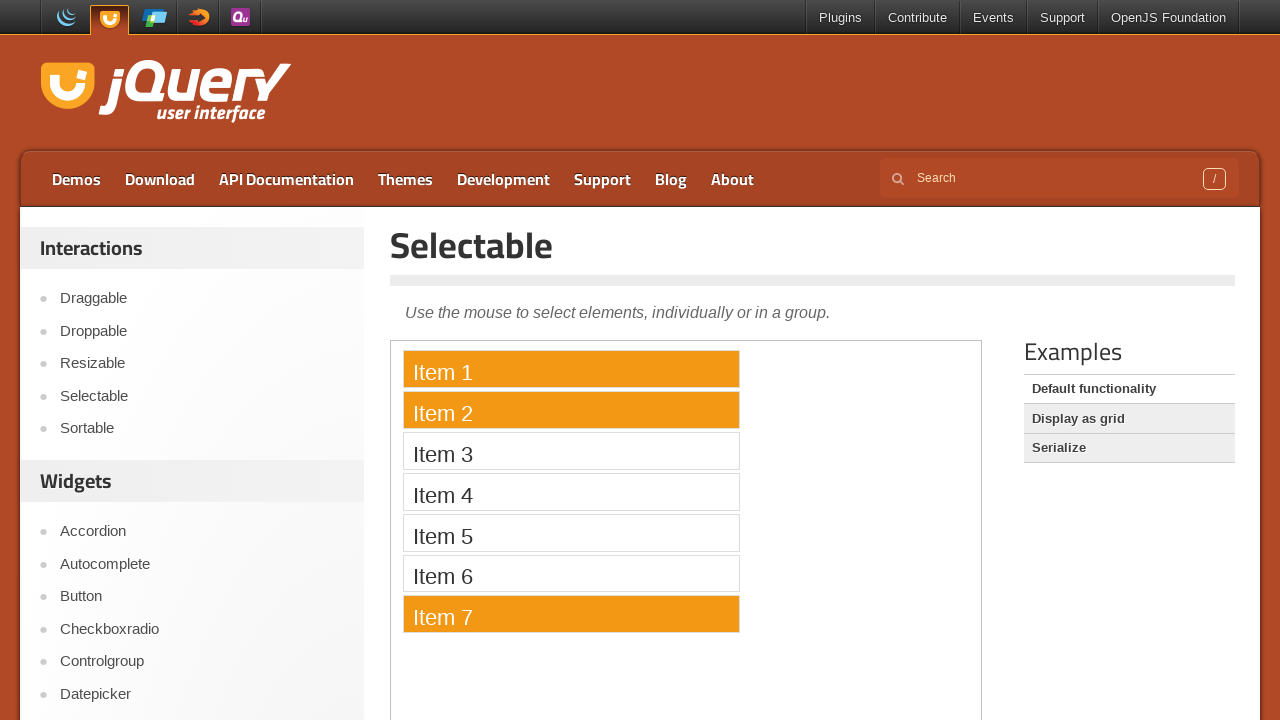

Released Ctrl key, completed multi-item selection
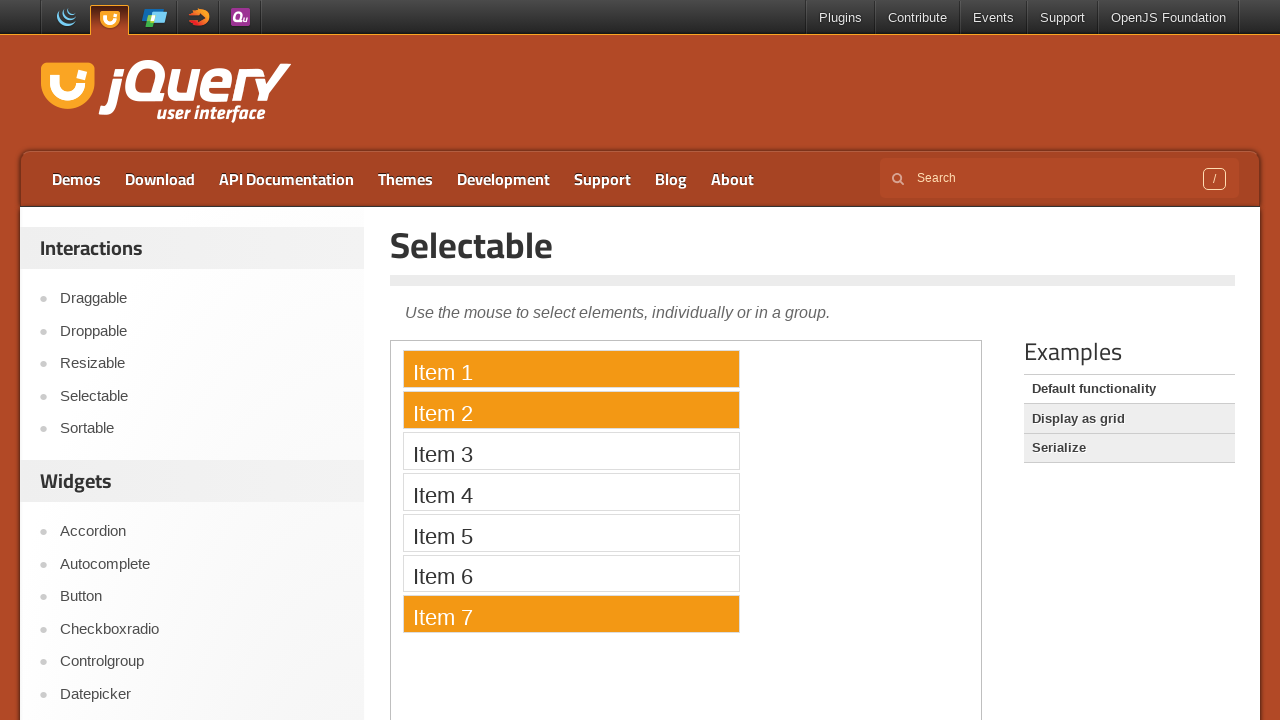

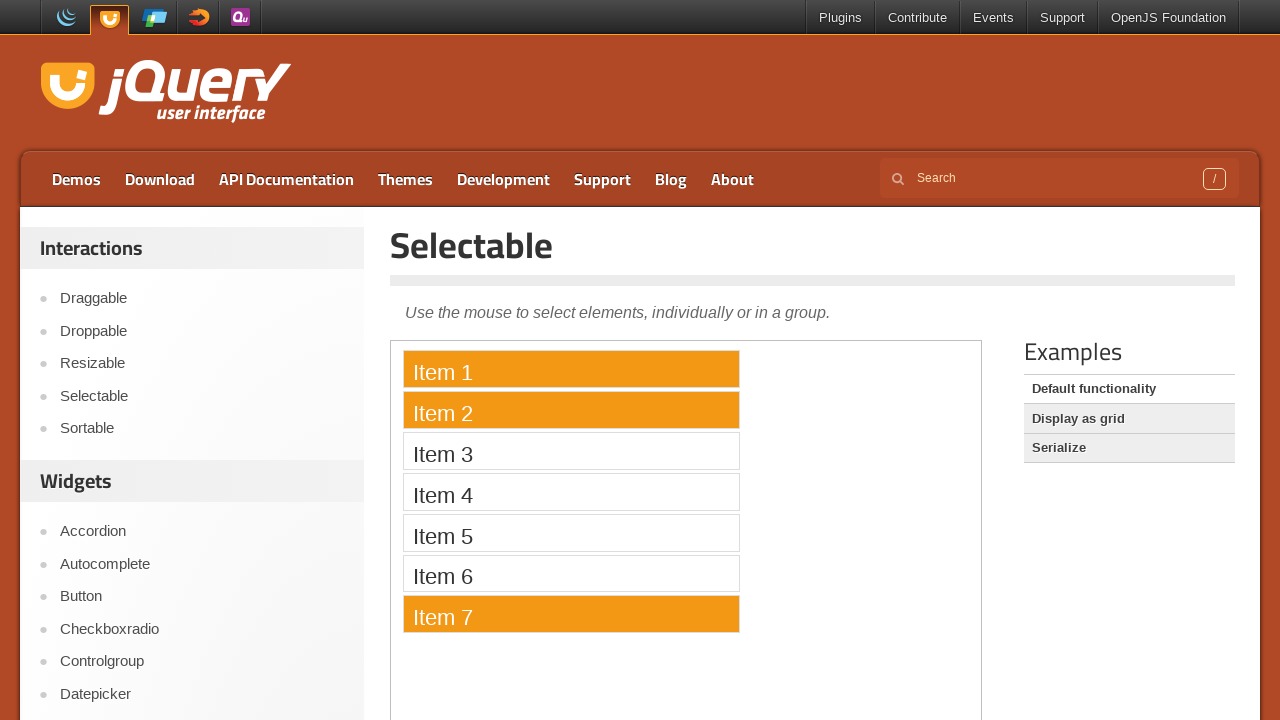